Clicks hockey radio button and verifies it is selected

Starting URL: https://practice.cydeo.com/radio_buttons

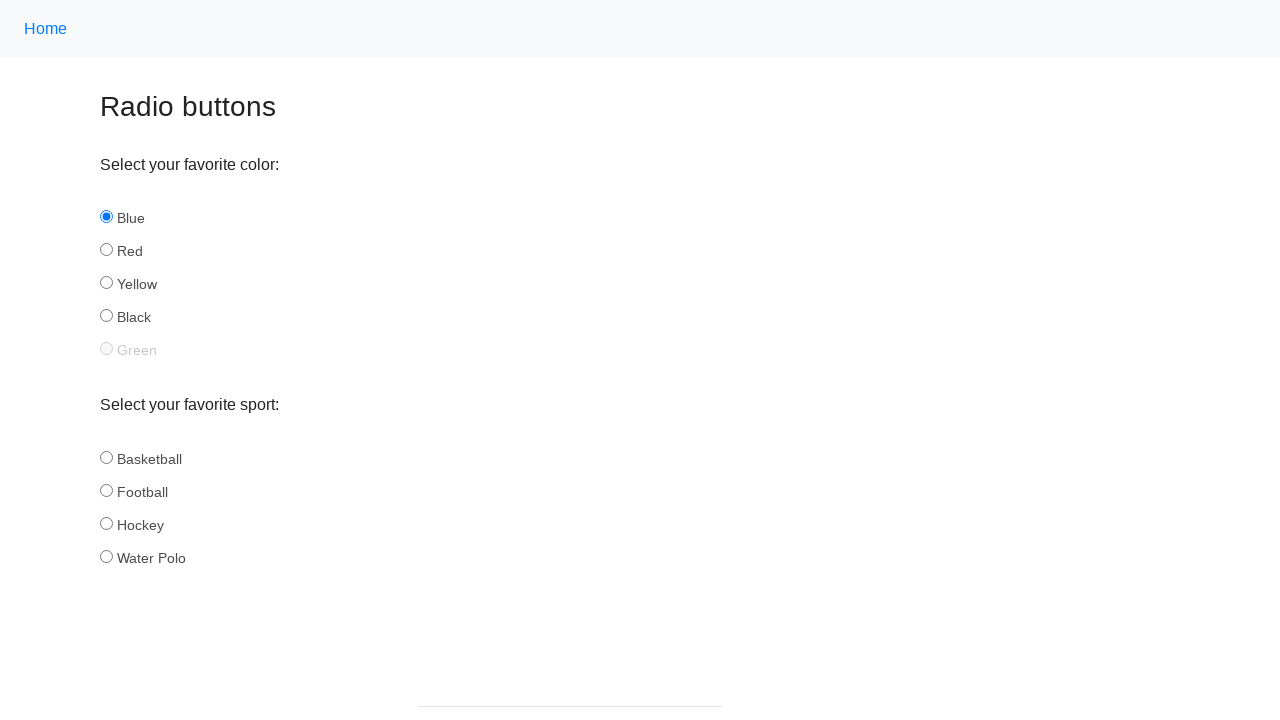

Navigated to radio buttons practice page
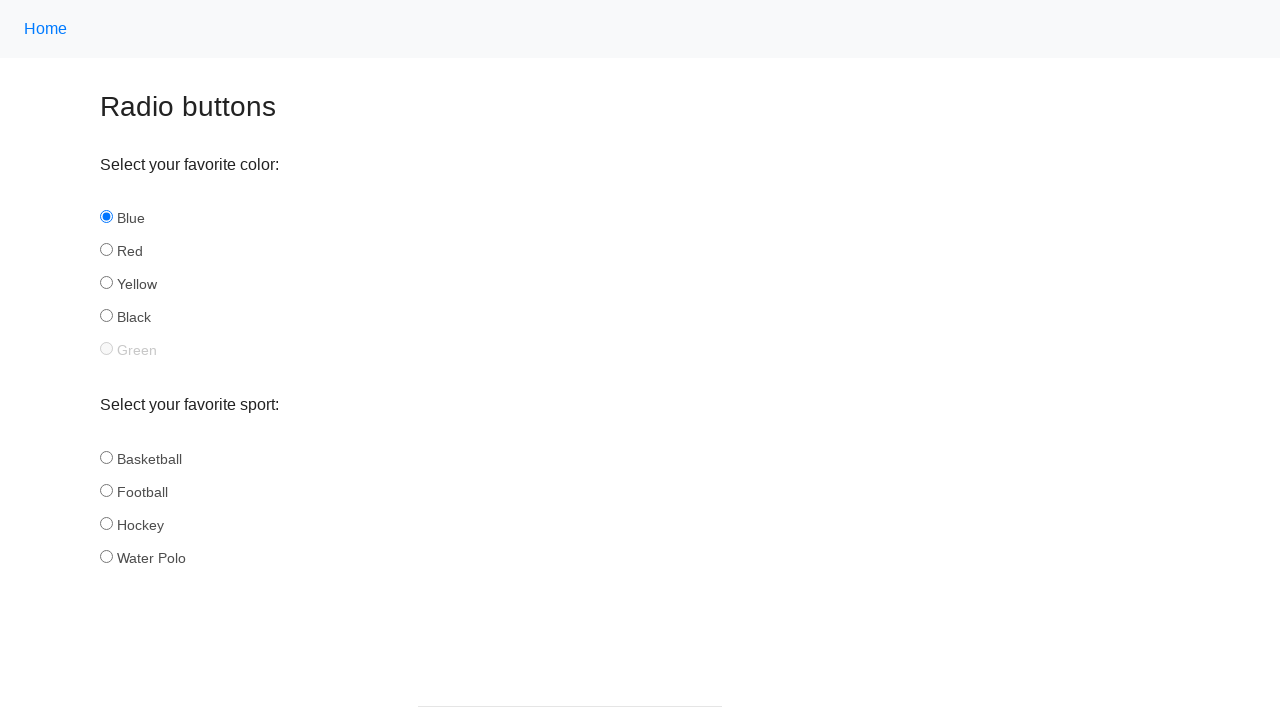

Clicked hockey radio button at (106, 523) on xpath=//input[@id='hockey']
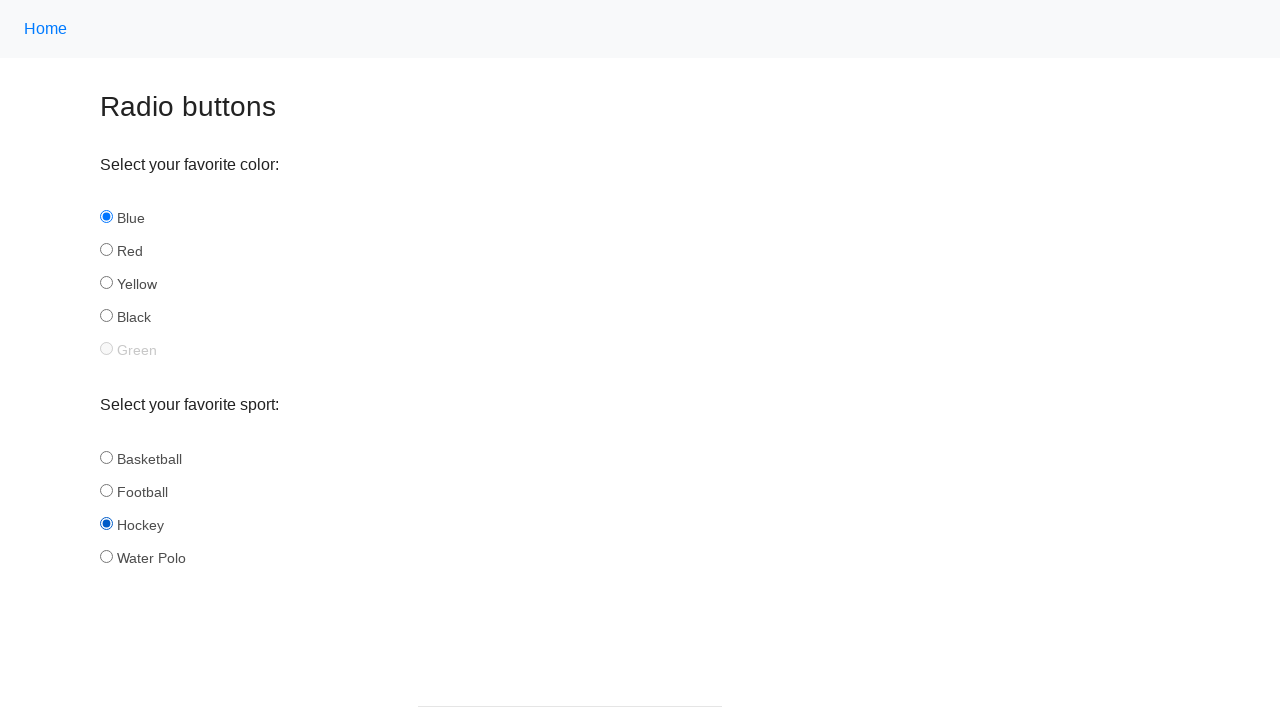

Verified hockey radio button is selected - PASSED
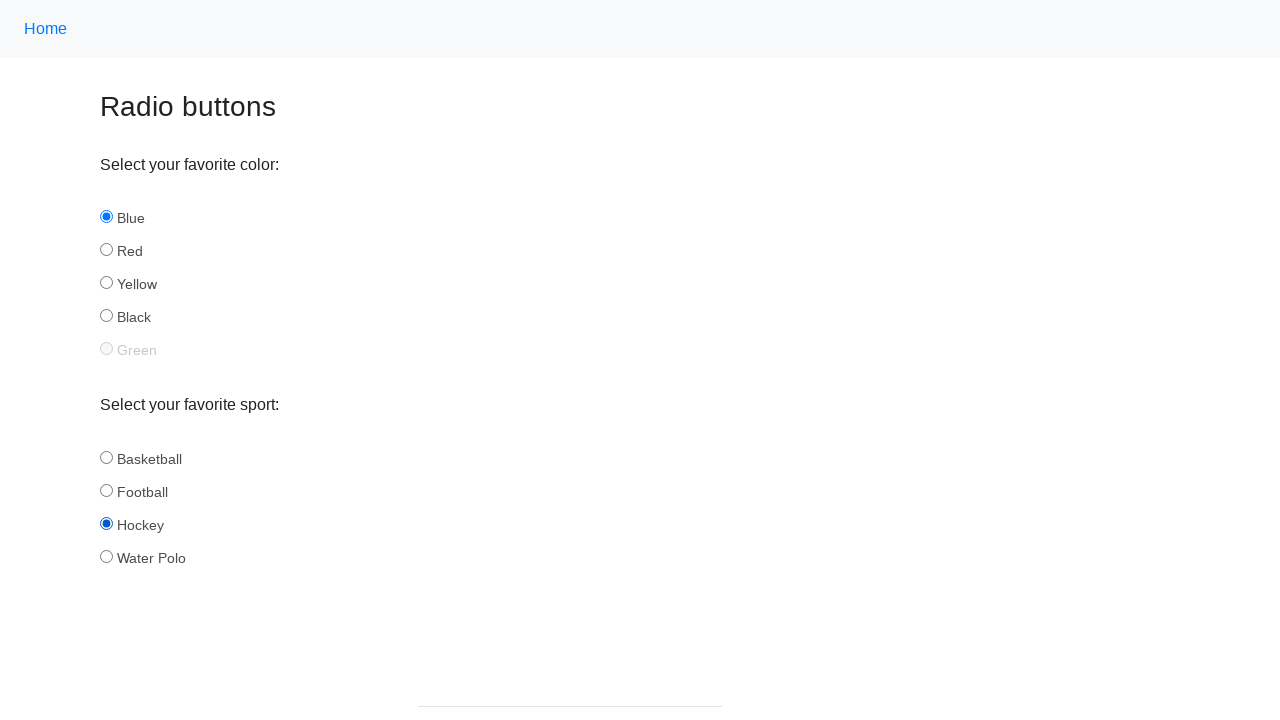

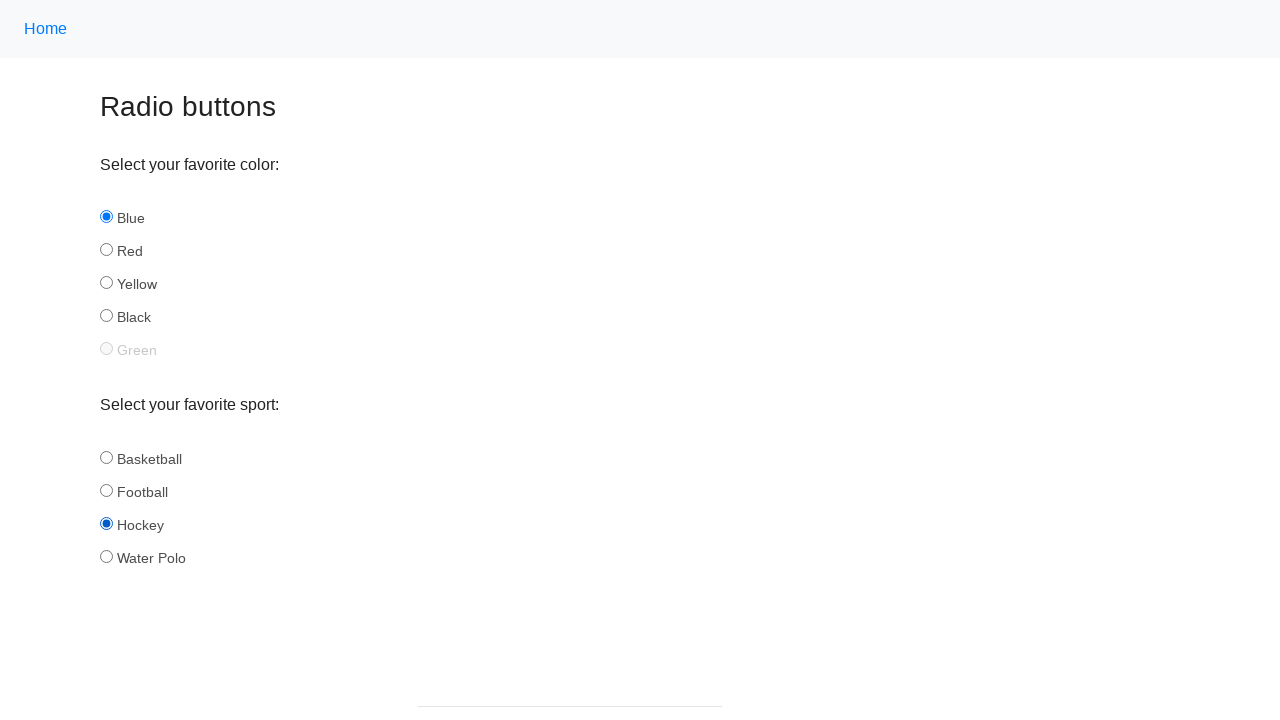